Tests country dropdown selection by selecting Bangladesh from the country list

Starting URL: https://demo.automationtesting.in/Register.html

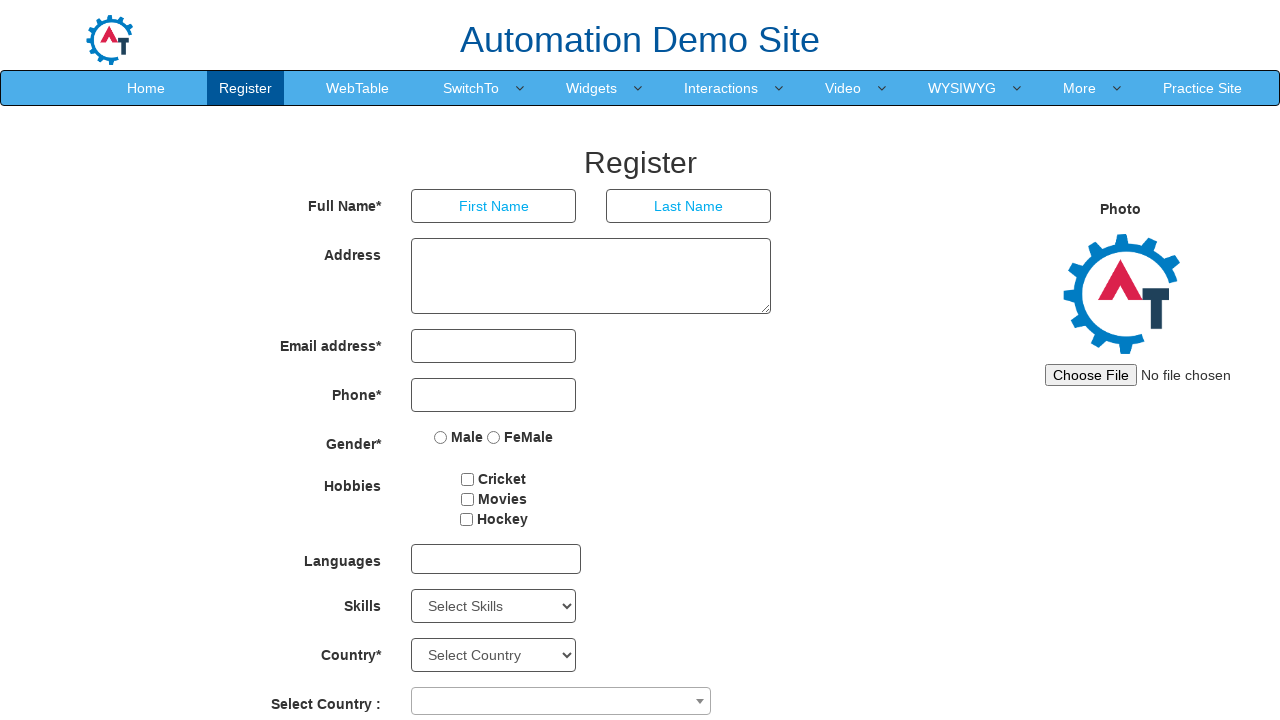

Selected Bangladesh from country dropdown on #country
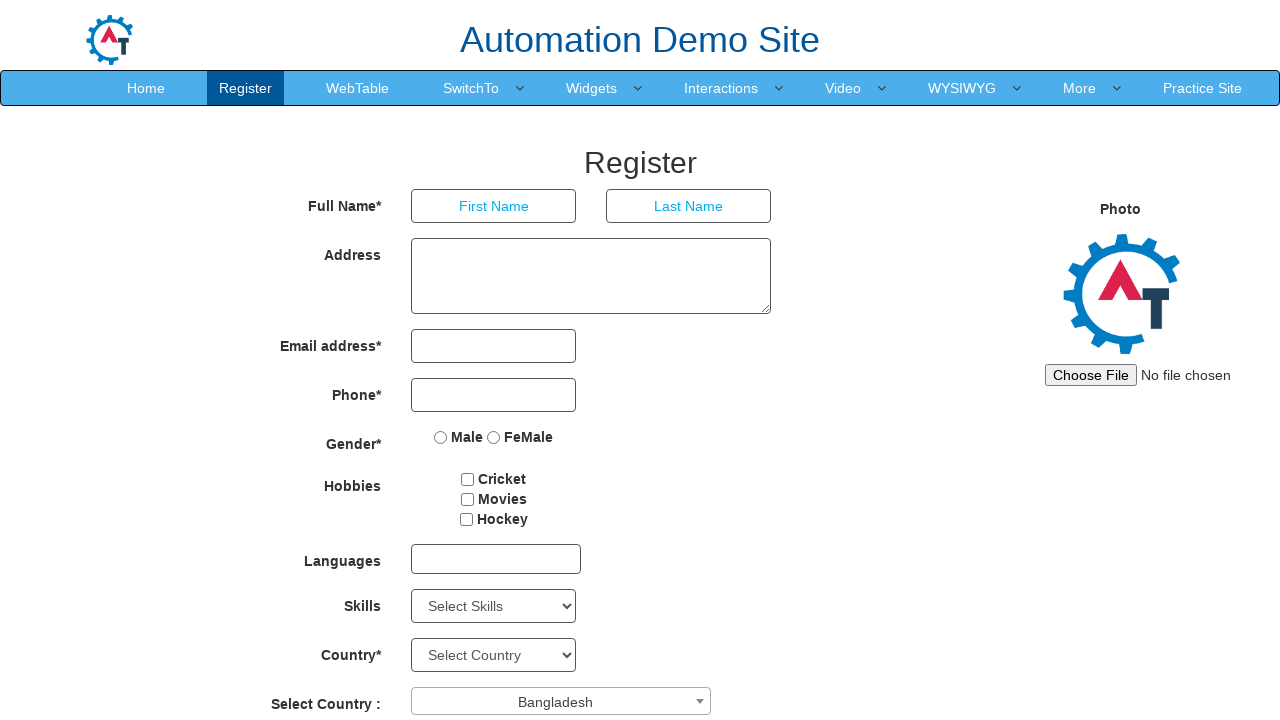

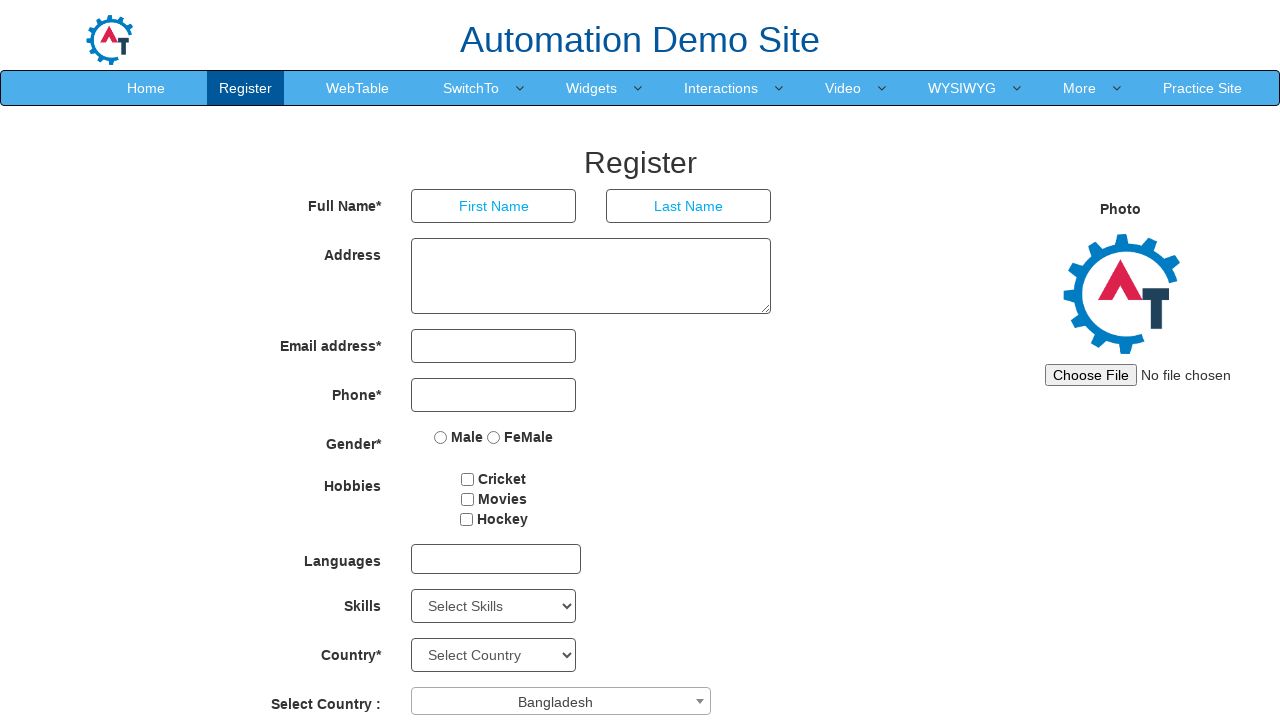